Tests that the wisequarter.com page title contains "wisequarter" (case insensitive)

Starting URL: https://www.wisequarter.com

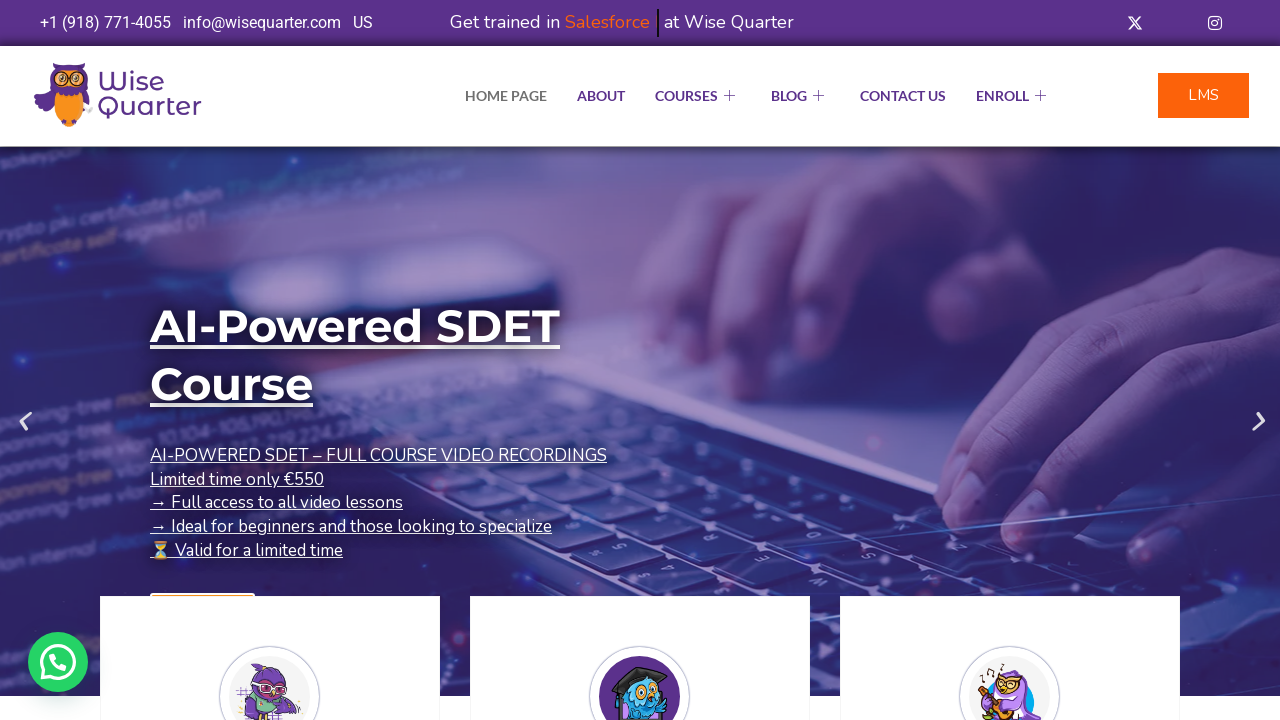

Navigated to https://www.wisequarter.com
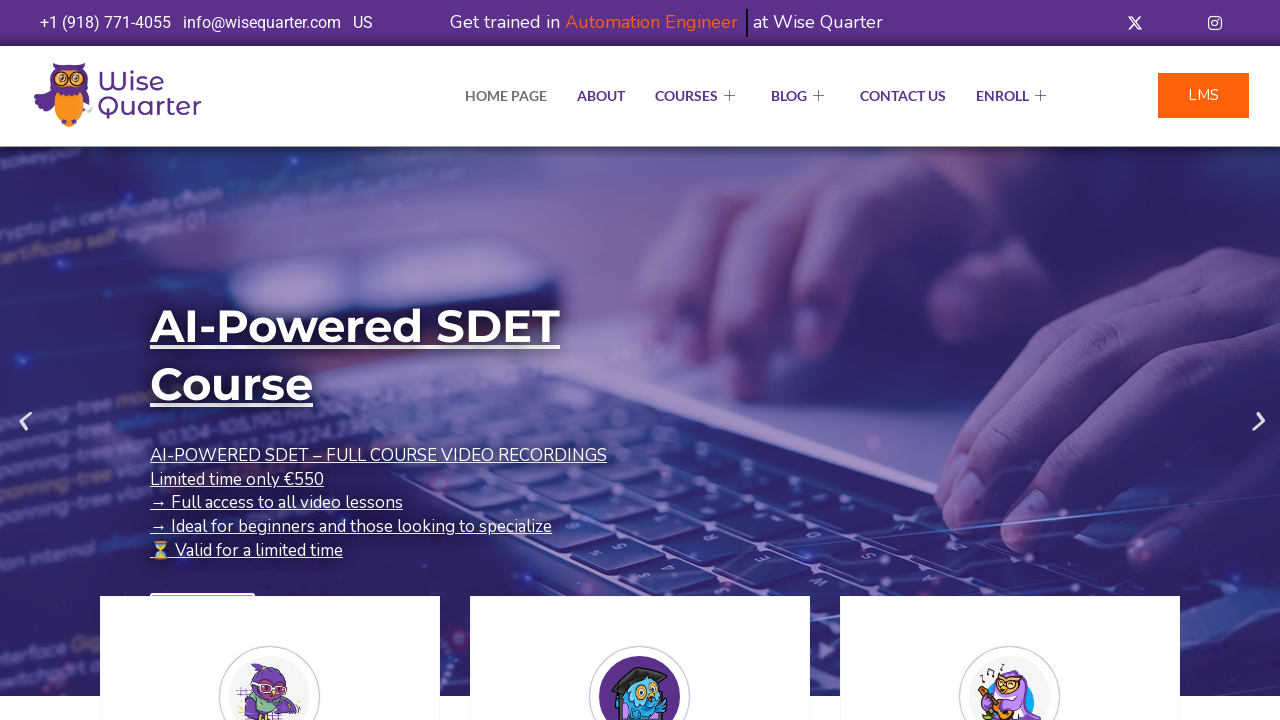

Retrieved page title and converted to lowercase
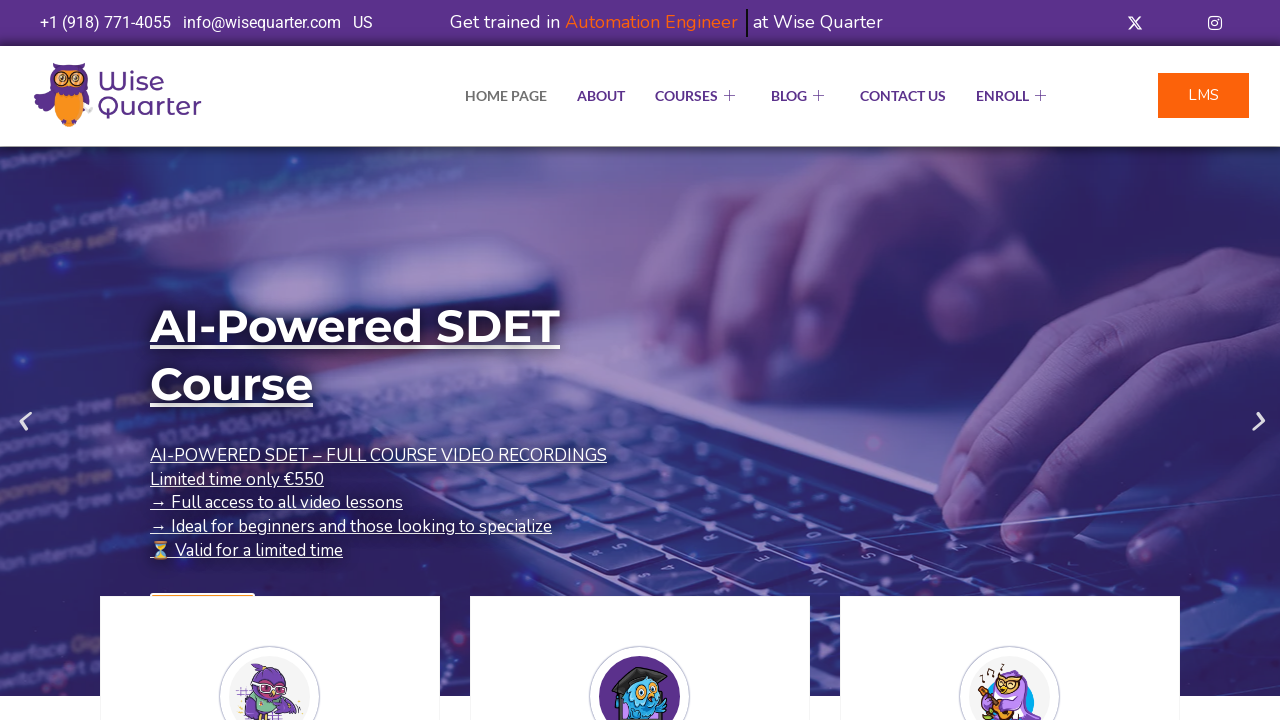

Test FAILED: Page title does not contain 'wisequarter'
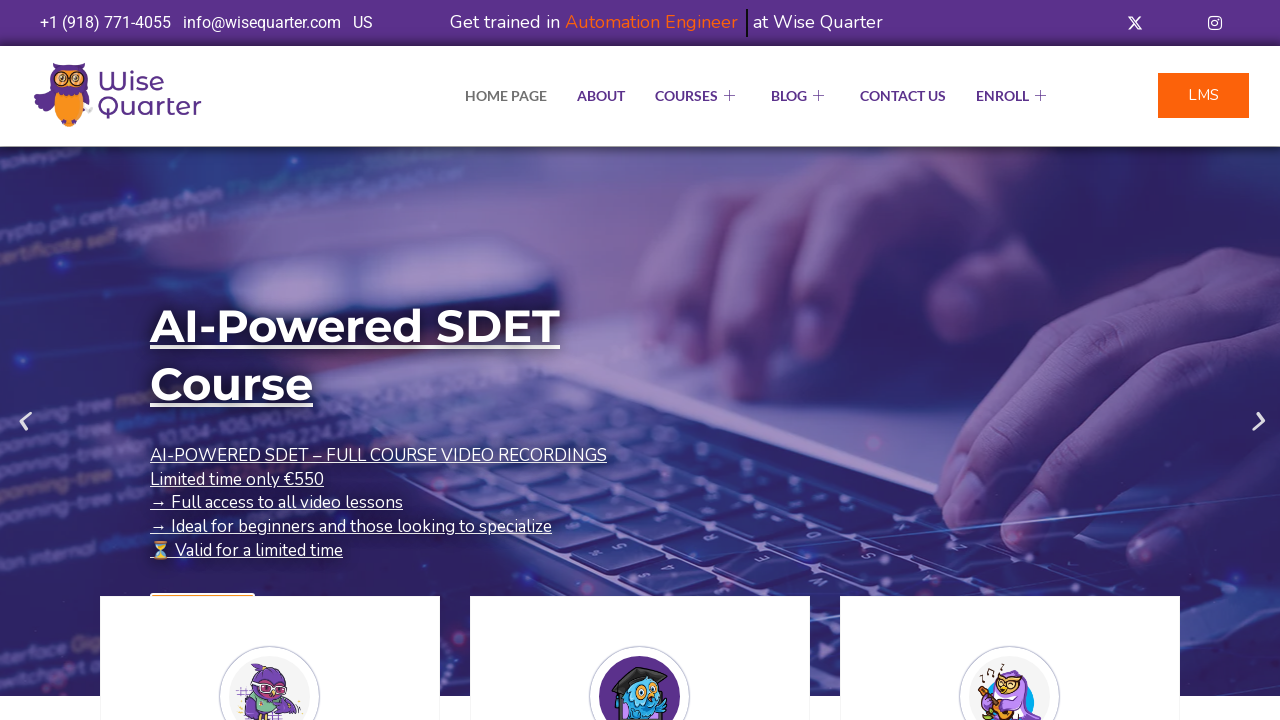

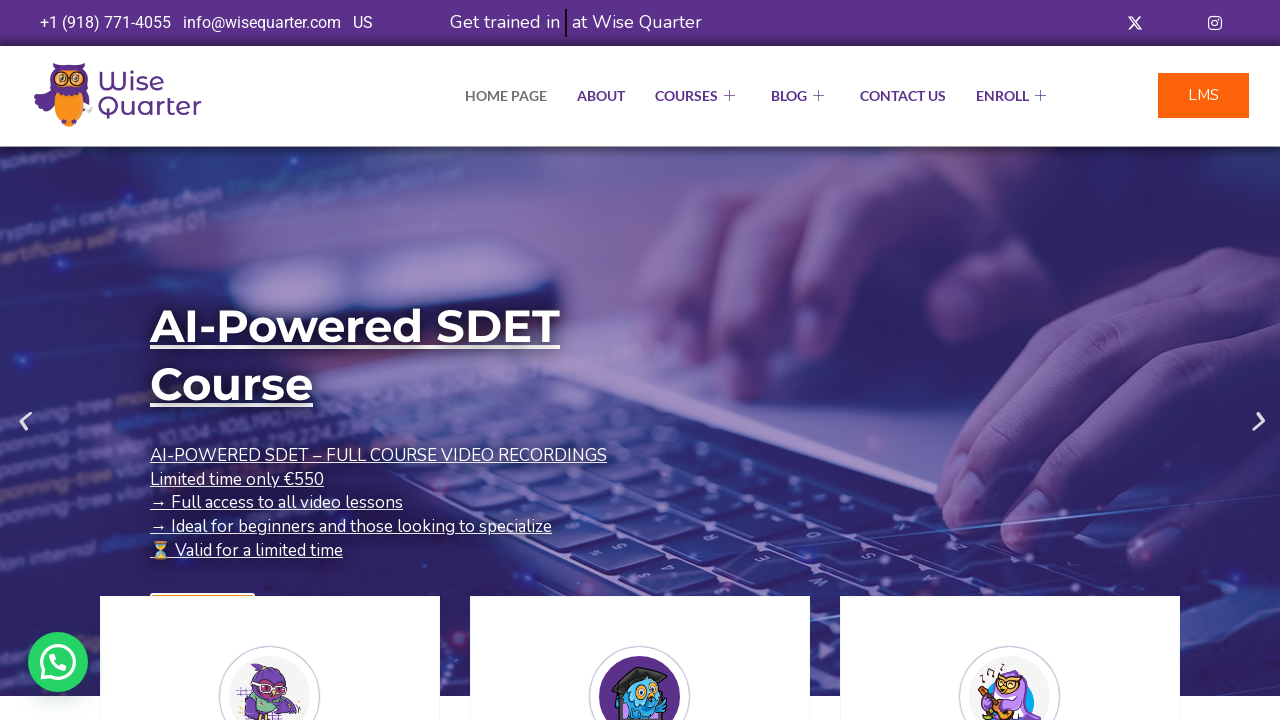